Navigates to GeeksforGeeks homepage and retrieves the text content of the first h2 heading element

Starting URL: https://www.geeksforgeeks.org/

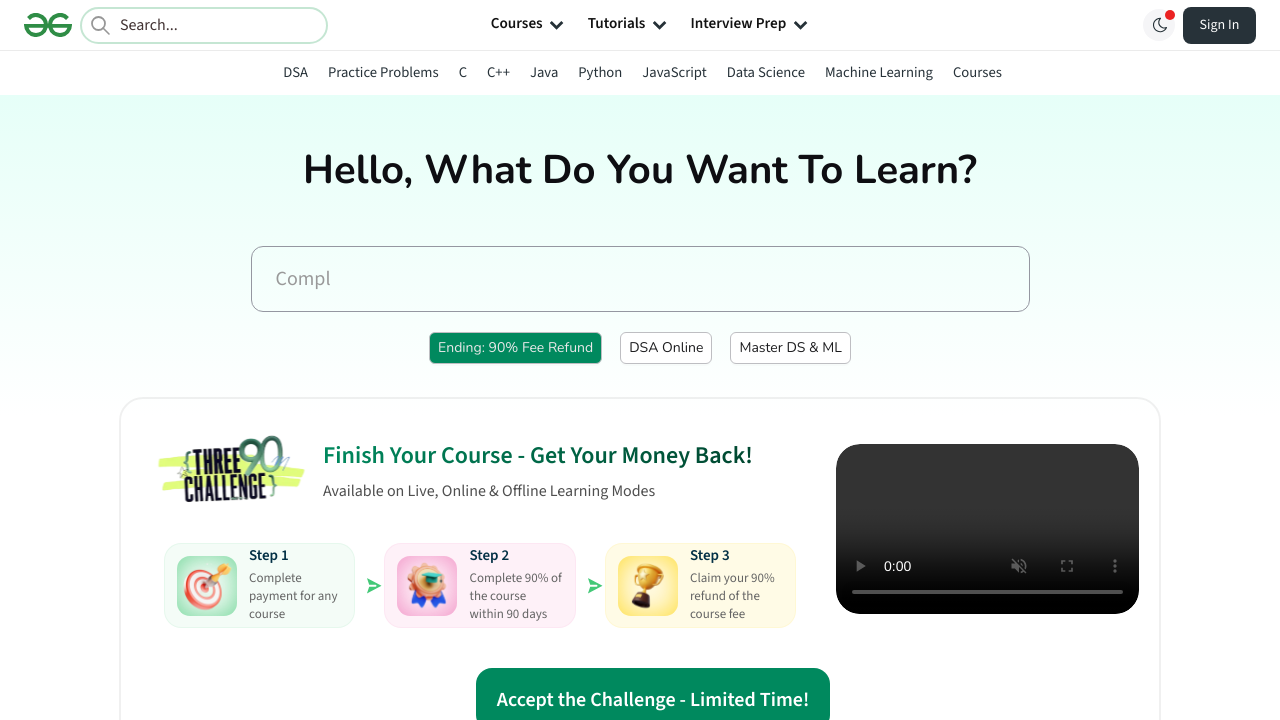

Waited for and located the first h2 heading element
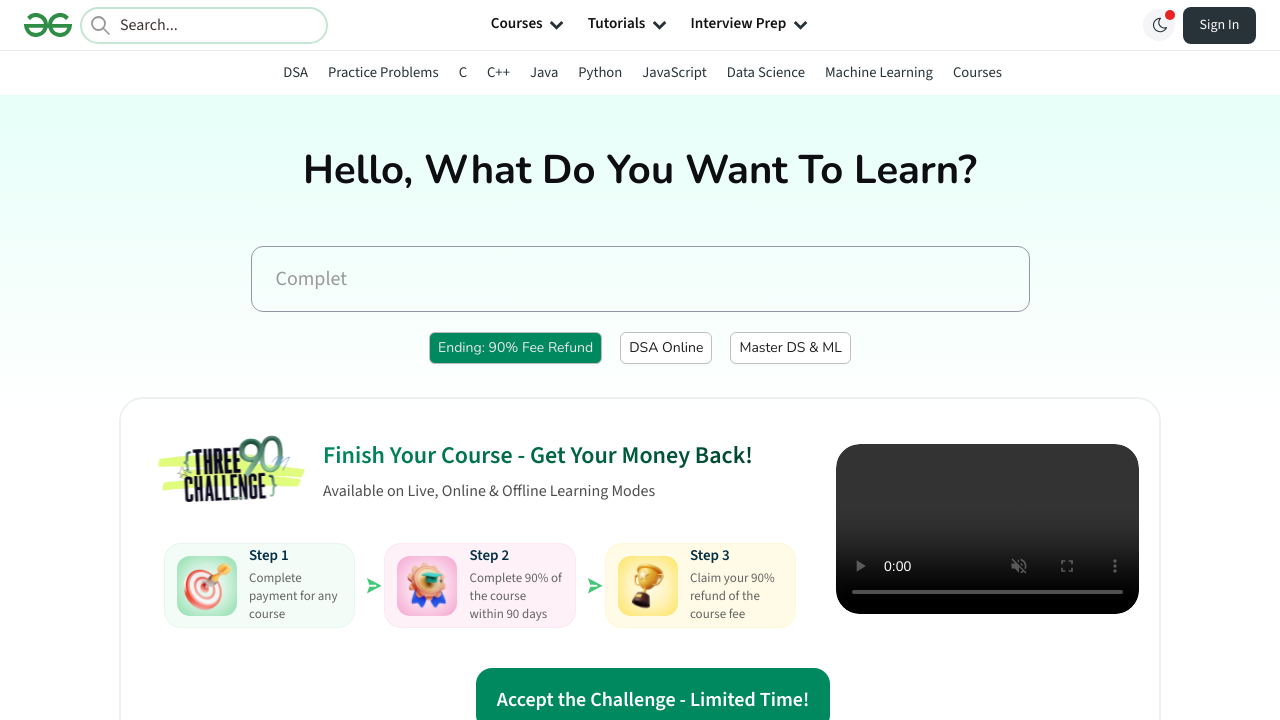

Retrieved text content from the h2 heading element
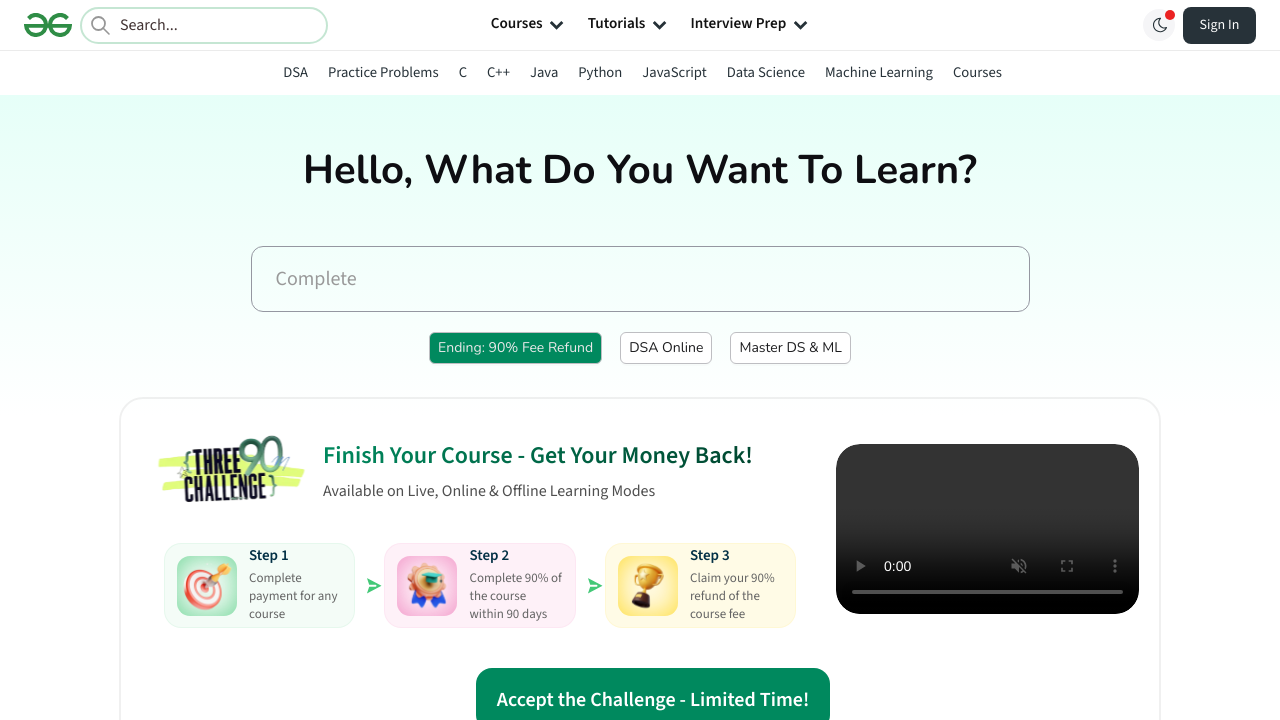

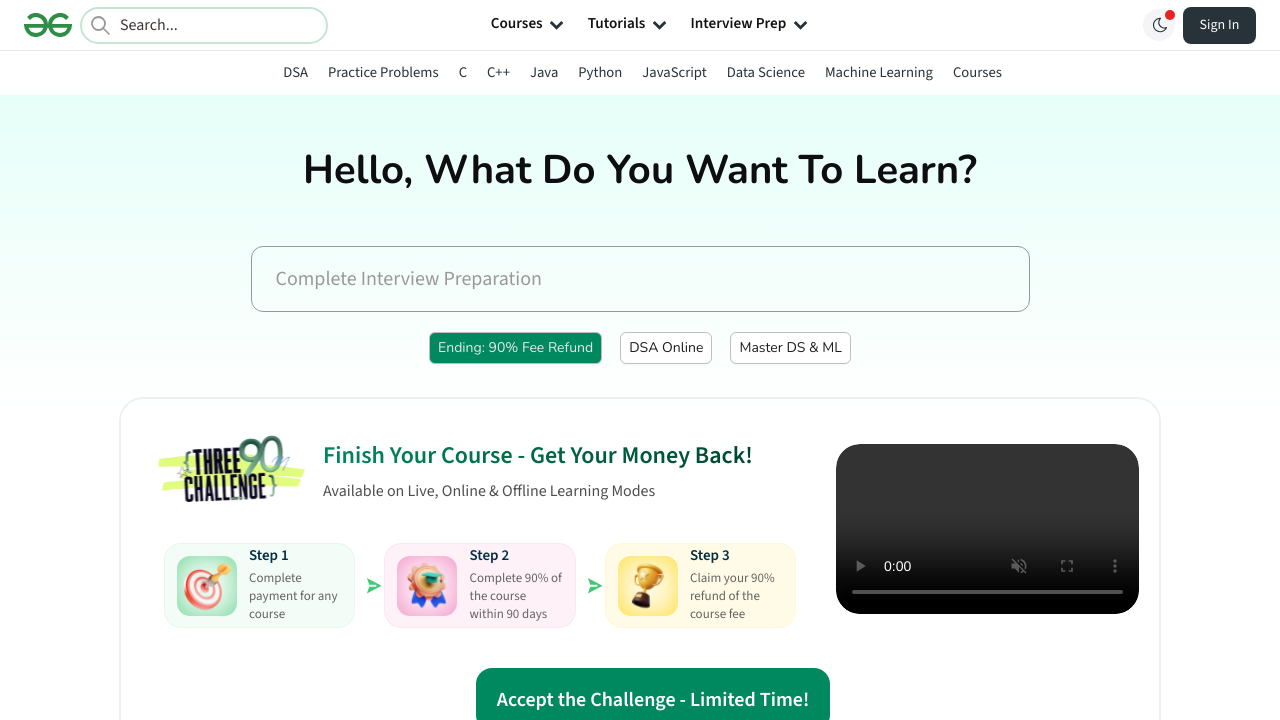